Verifies that a specific text element with a random ID displays the expected text content on the dynamic properties page

Starting URL: https://demoqa.com/dynamic-properties

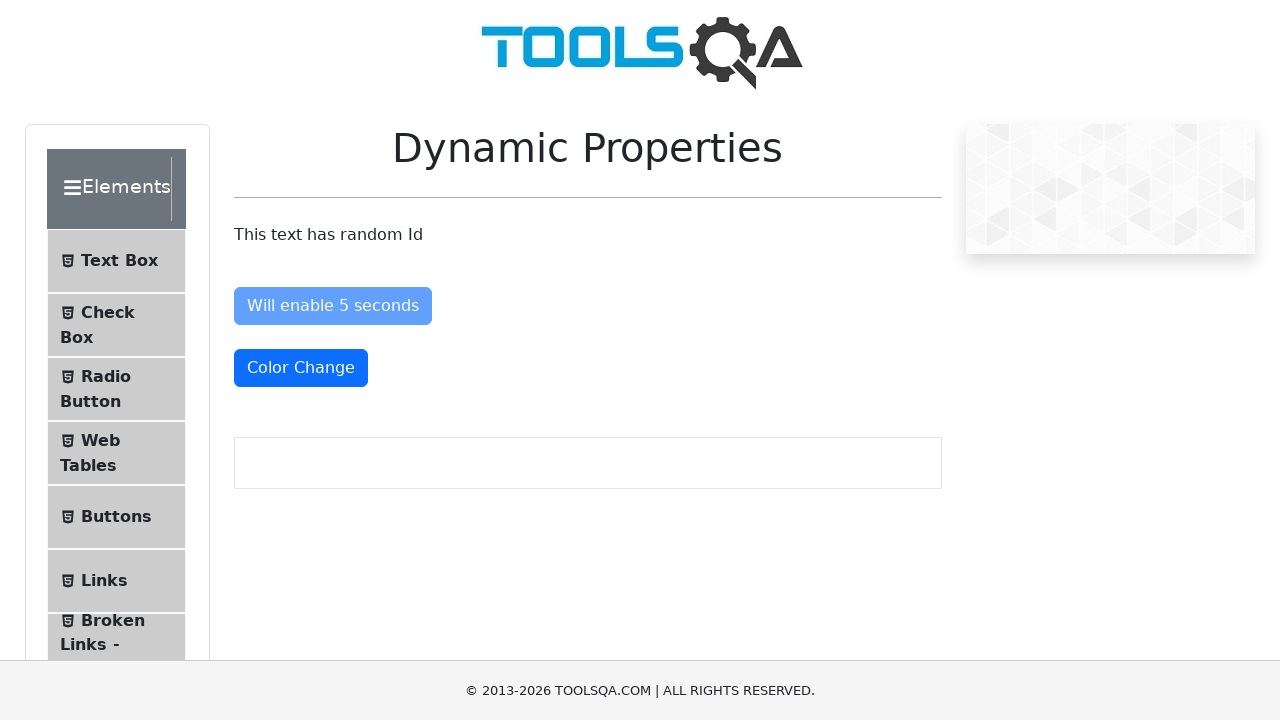

Navigated to dynamic properties page
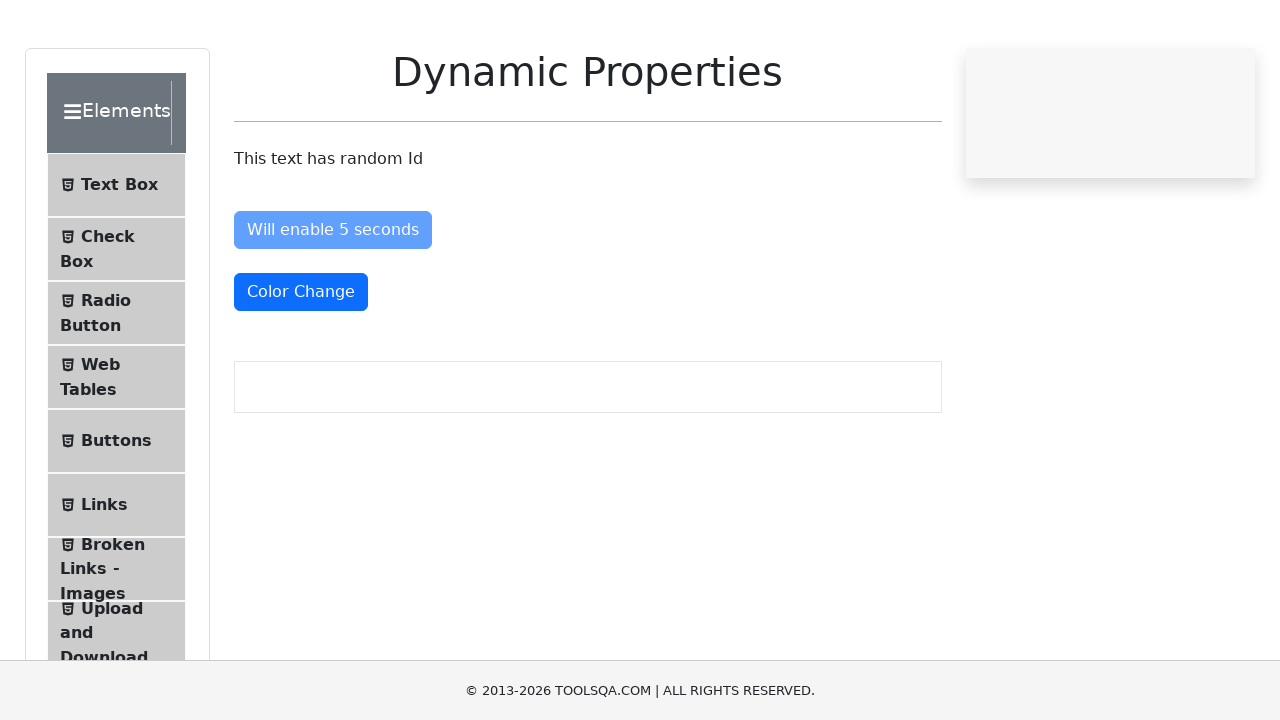

Located text element with random ID
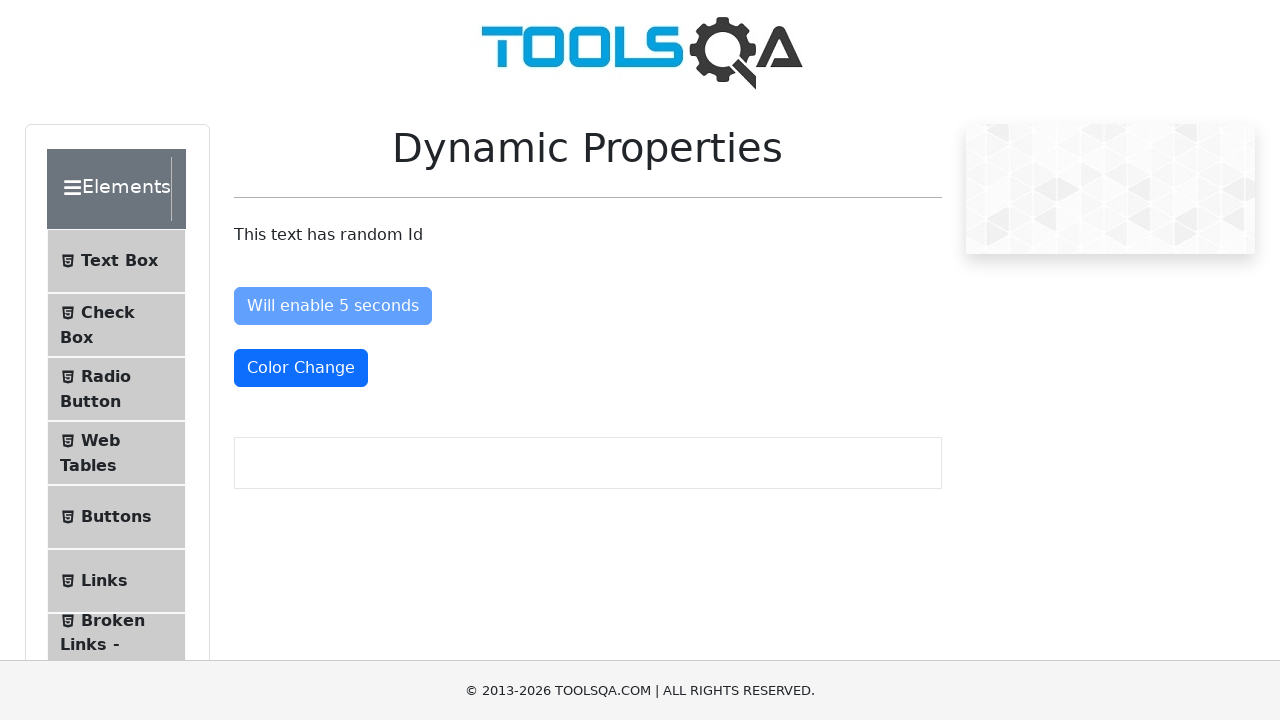

Verified text element displays 'This text has random Id'
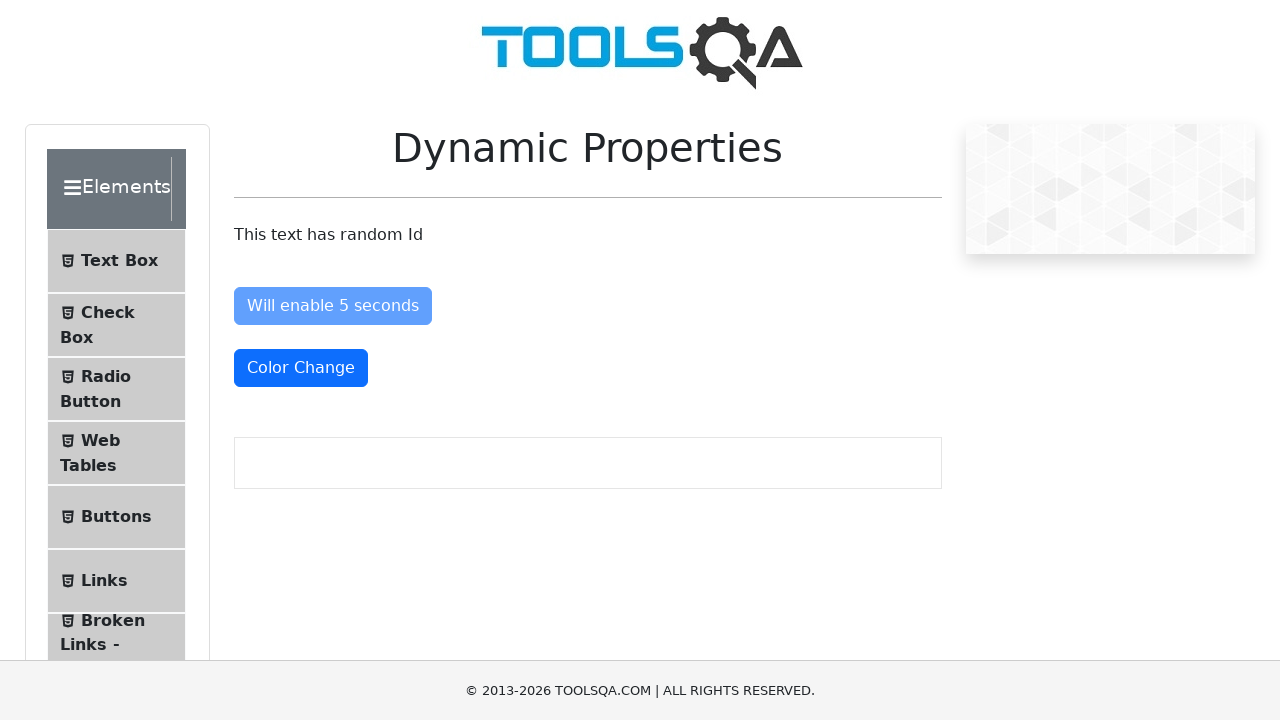

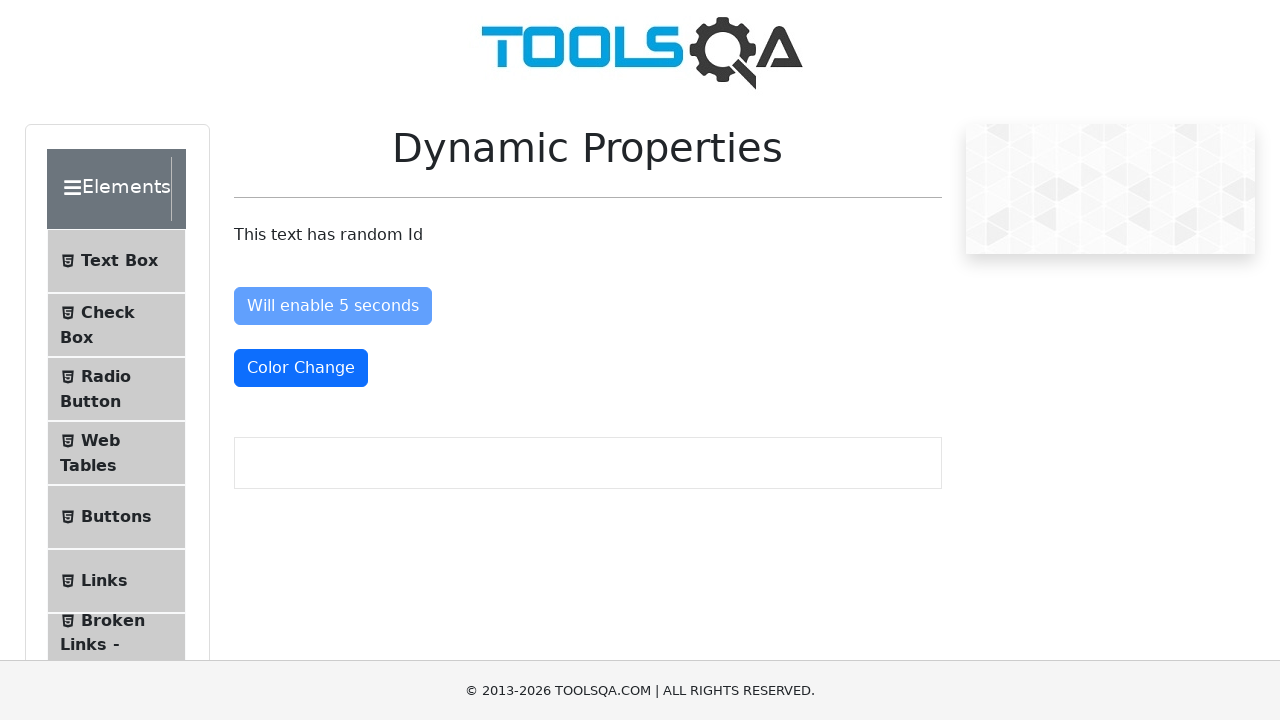